Tests a sign-up form submission by filling in first name, last name, and email fields, then clicking the sign-up button

Starting URL: http://secure-retreat-92358.herokuapp.com/

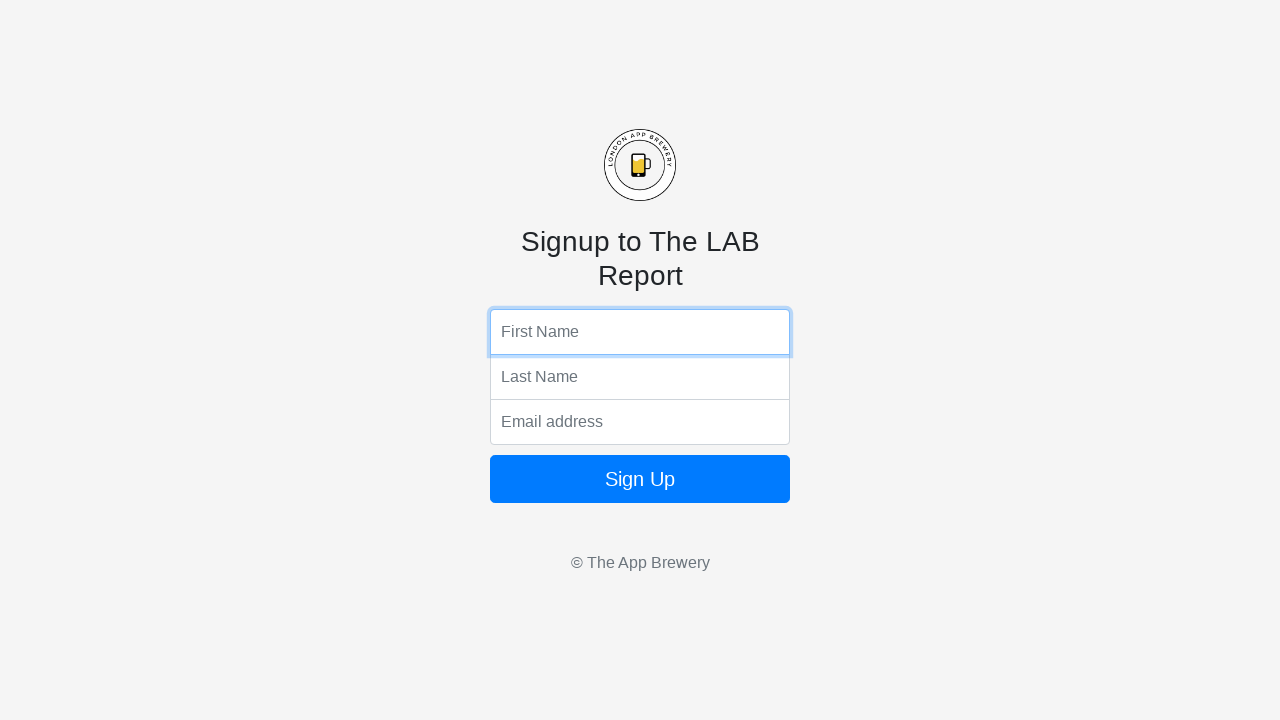

Filled first name field with 'Python' on input[name='fName']
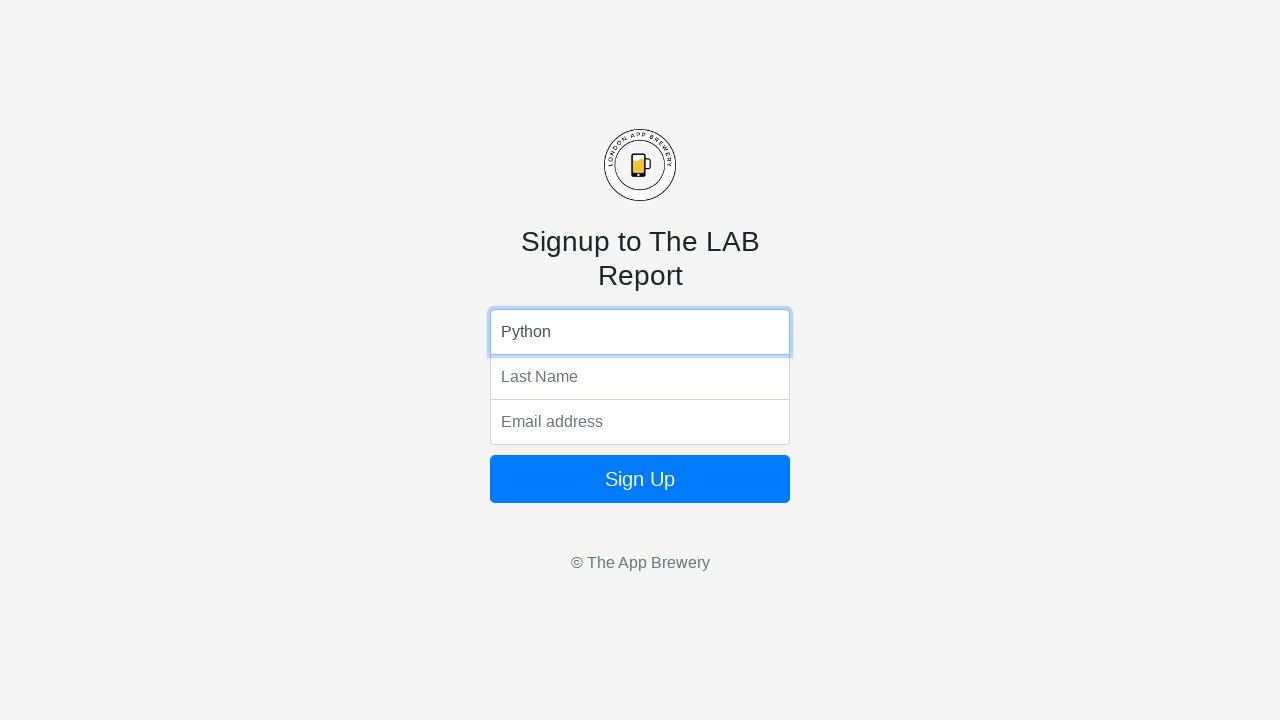

Filled last name field with 'Student' on input[name='lName']
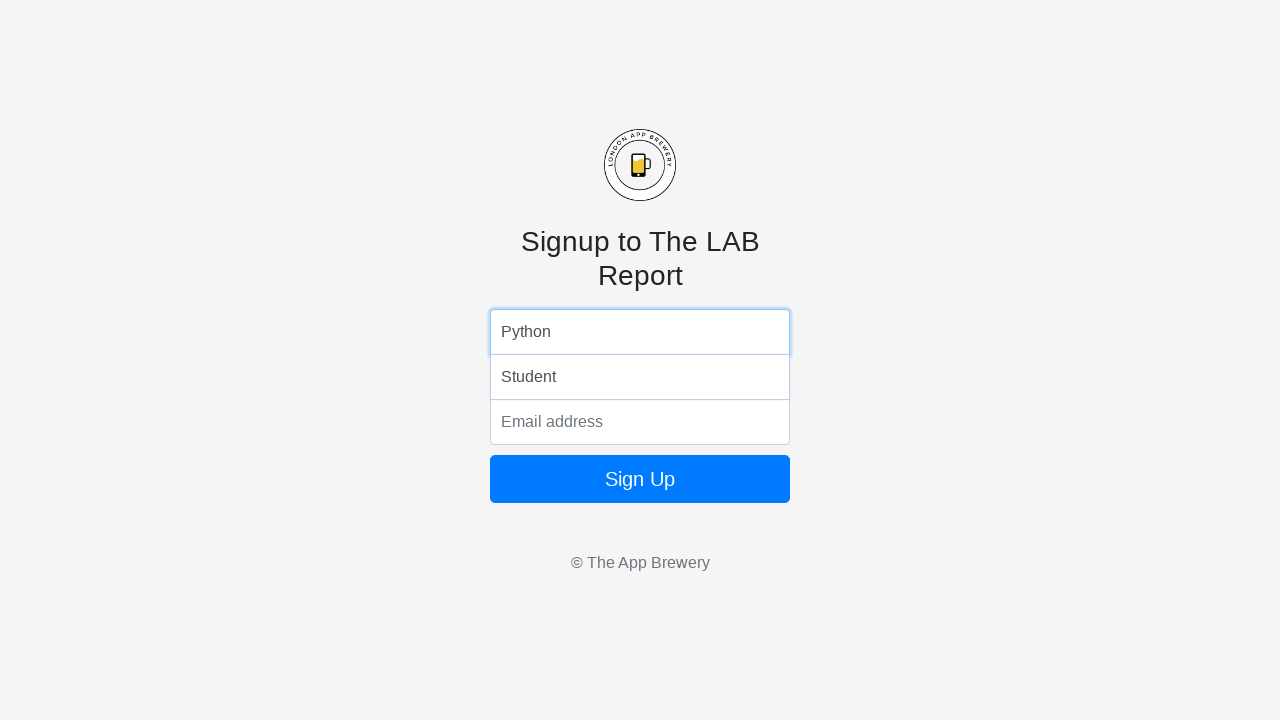

Filled email field with 'stuff@things.com' on input[name='email']
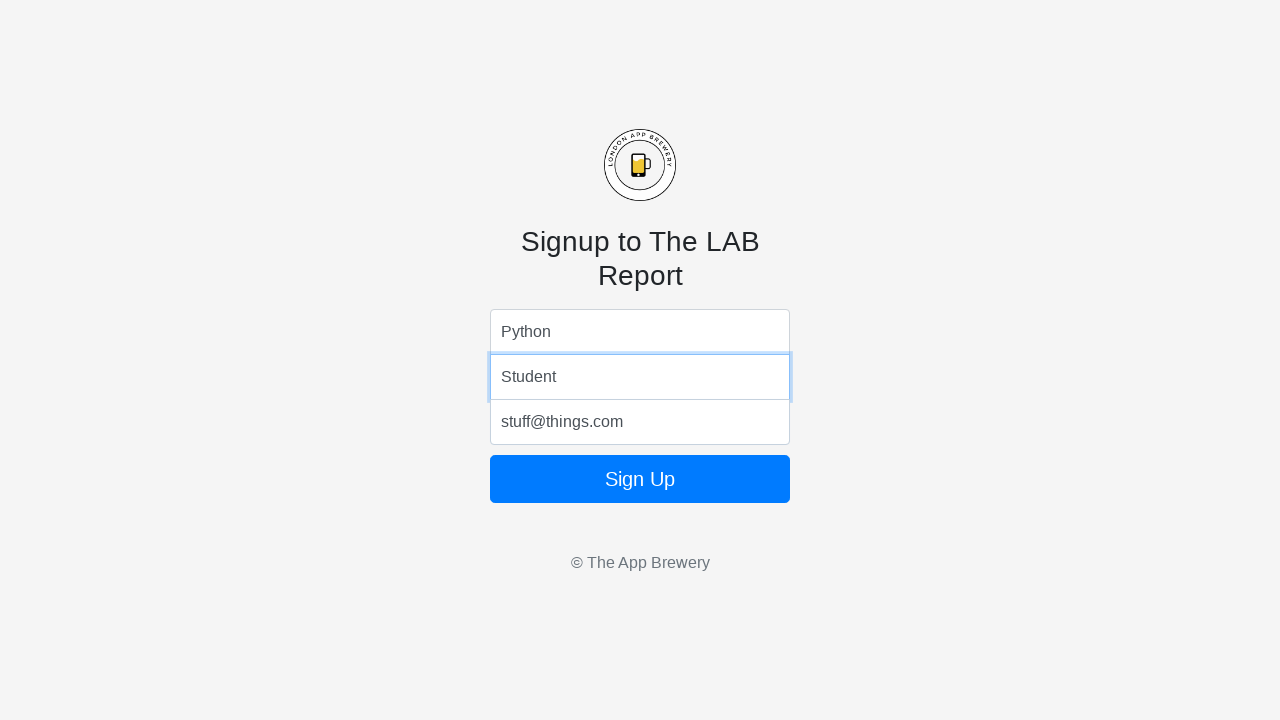

Clicked sign-up button to submit the form at (640, 479) on .btn
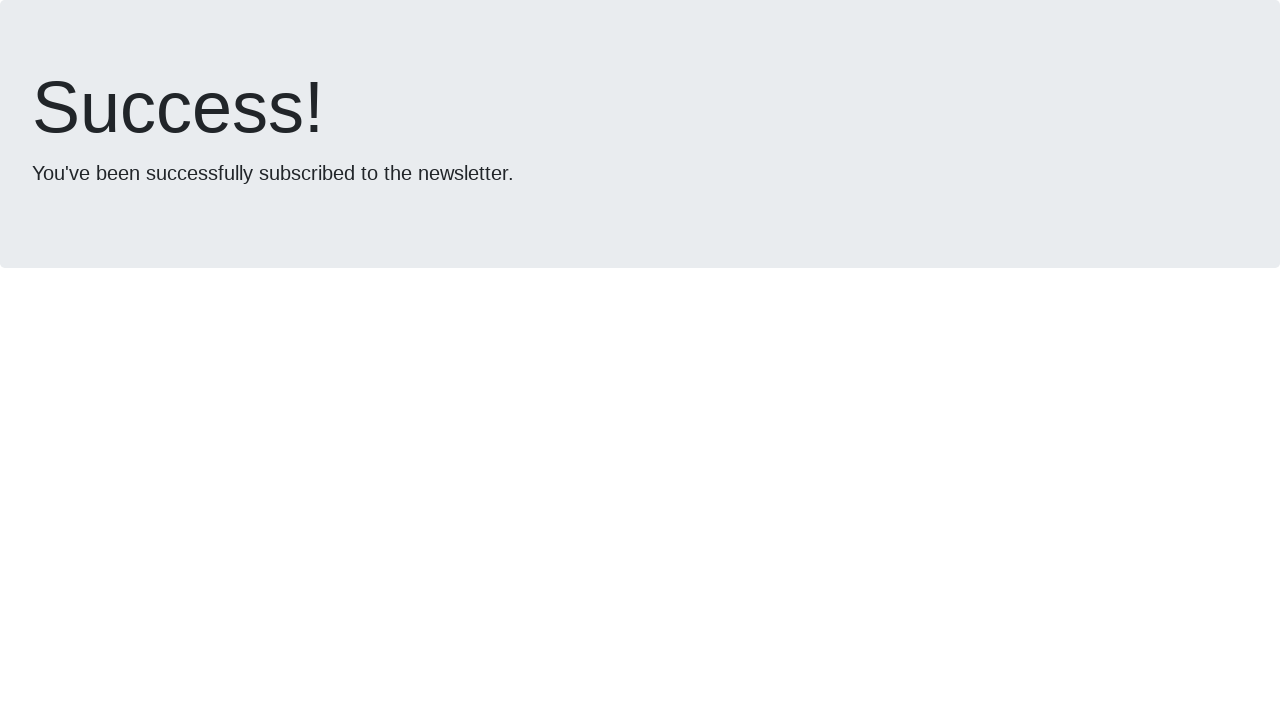

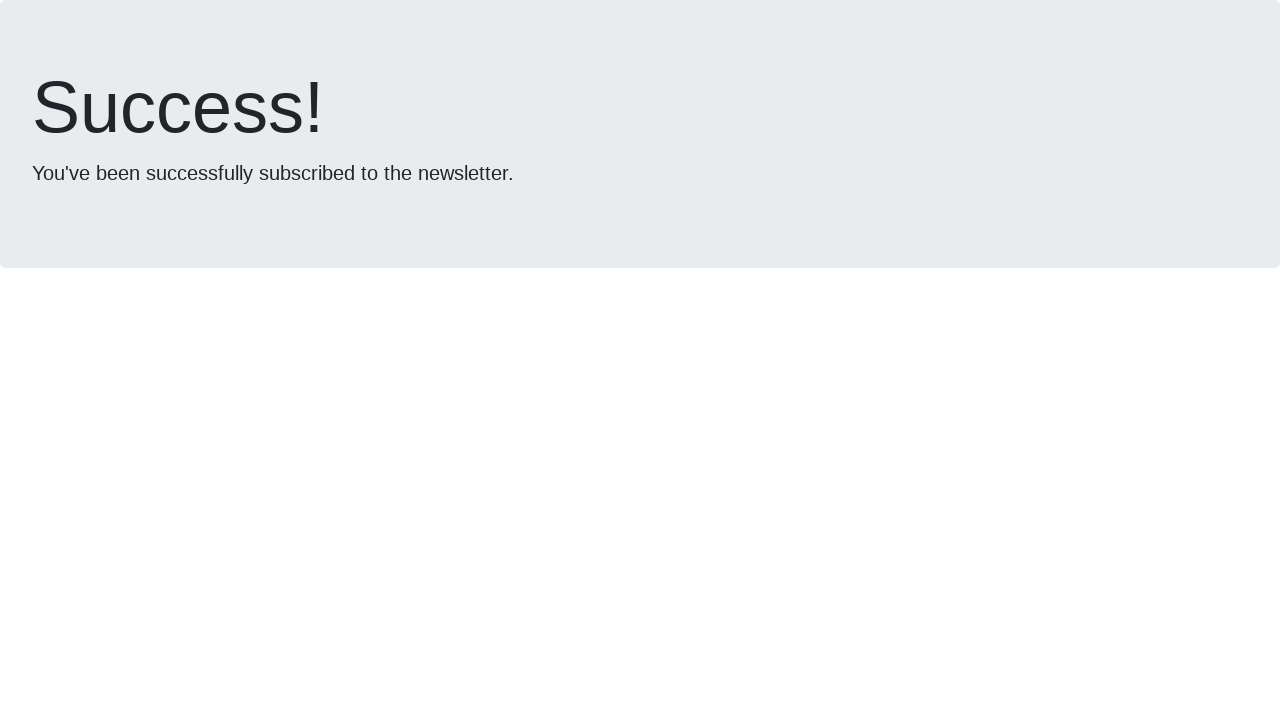